Navigates to a website designed for testing broken links and maximizes the browser window

Starting URL: http://www.deadlinkcity.com/

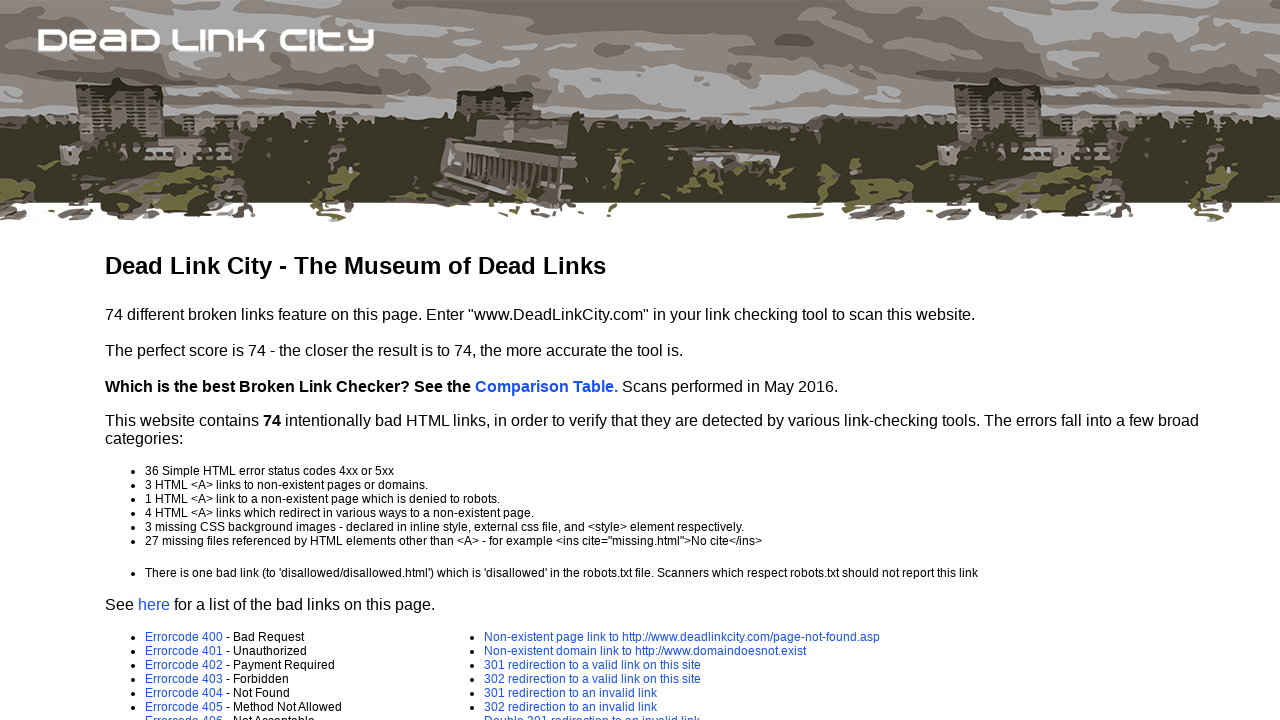

Waited for page to load until domcontentloaded state
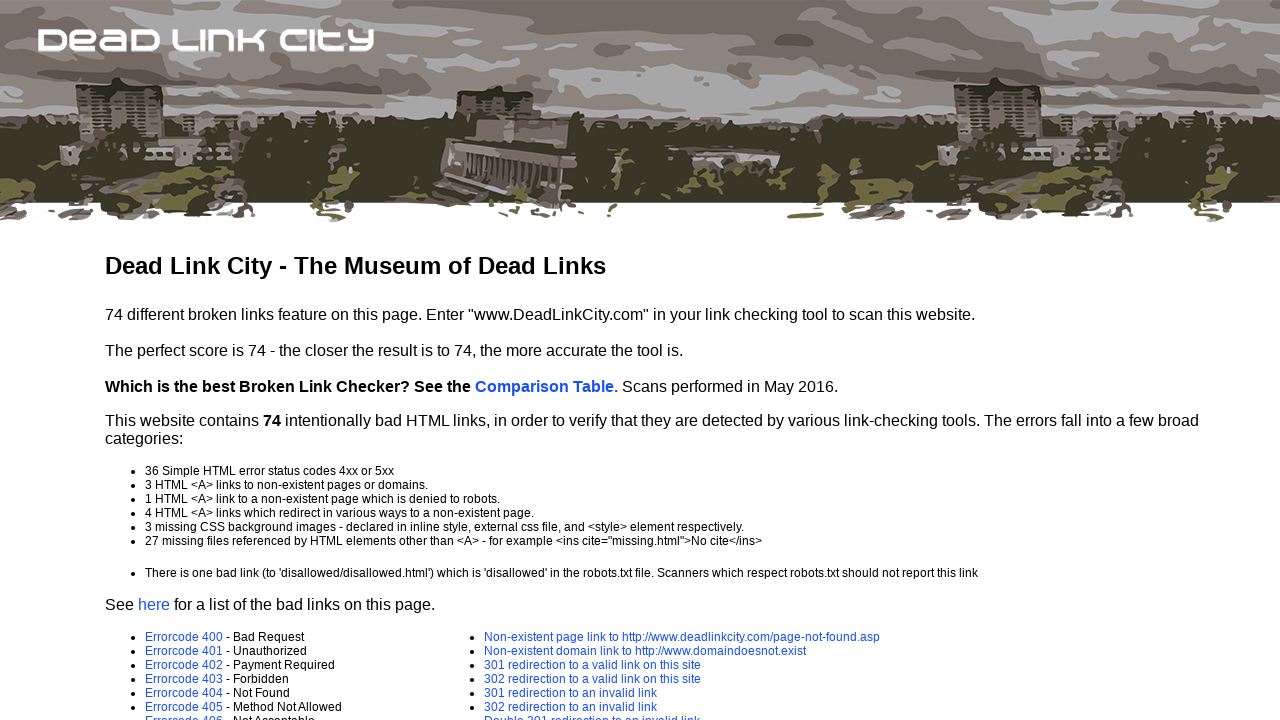

Maximized browser window to 1920x1080
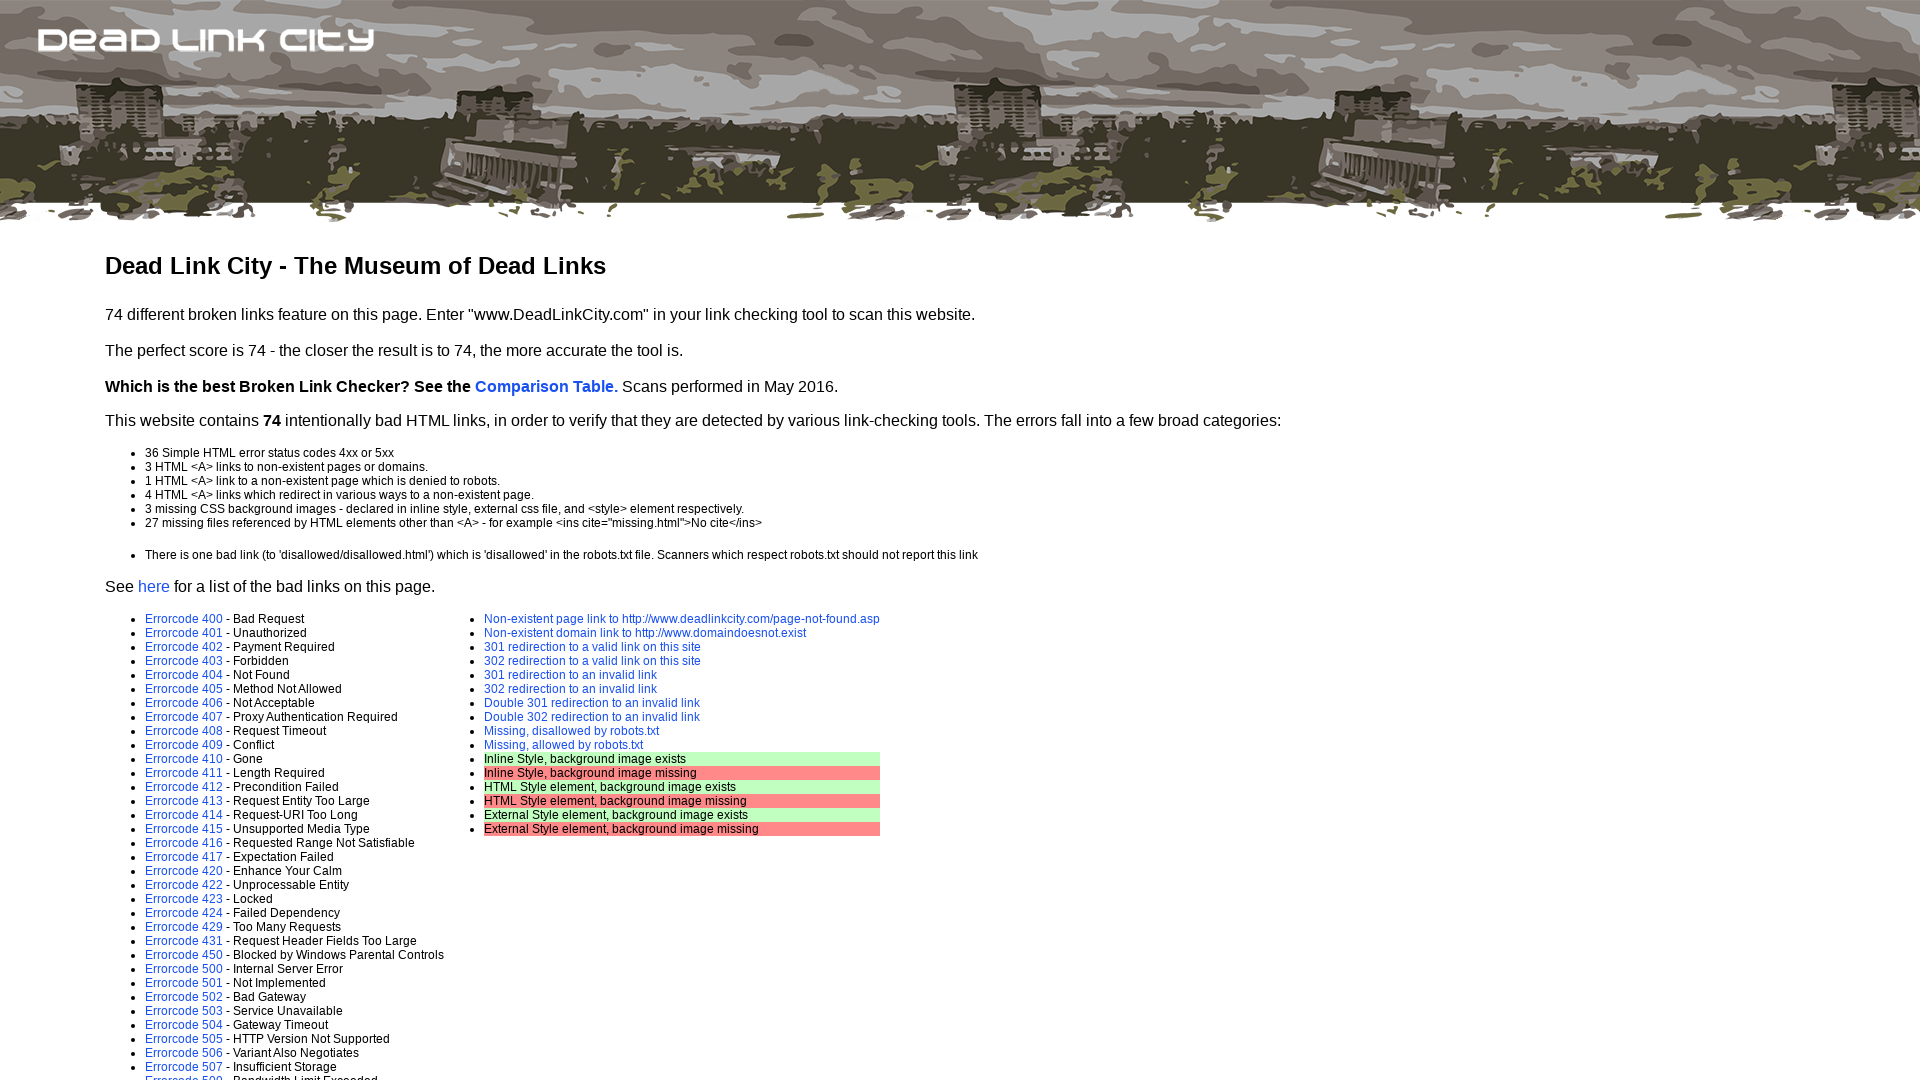

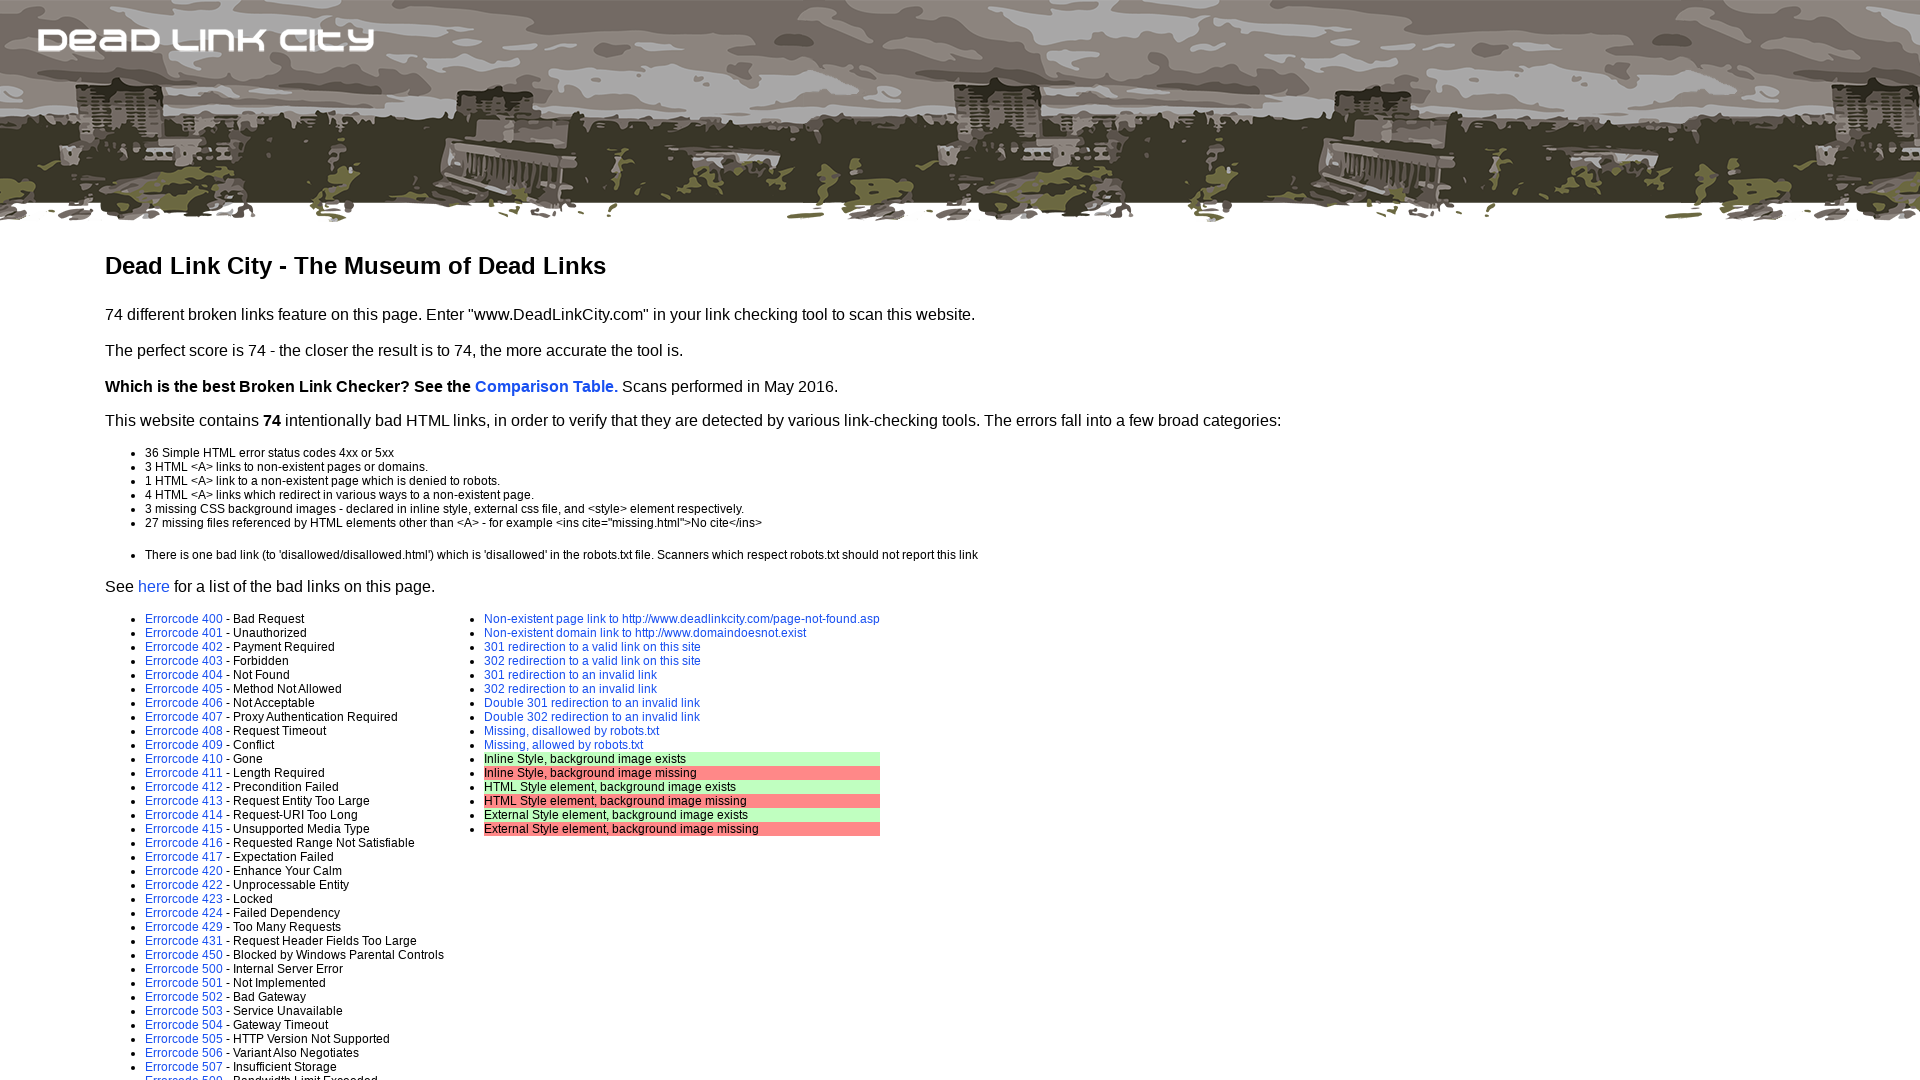